Tests payment form validation by adding an ebook to cart, selecting credit card payment, clicking pay without filling details, and verifying validation error messages appear.

Starting URL: https://shopdemo.e-junkie.com/

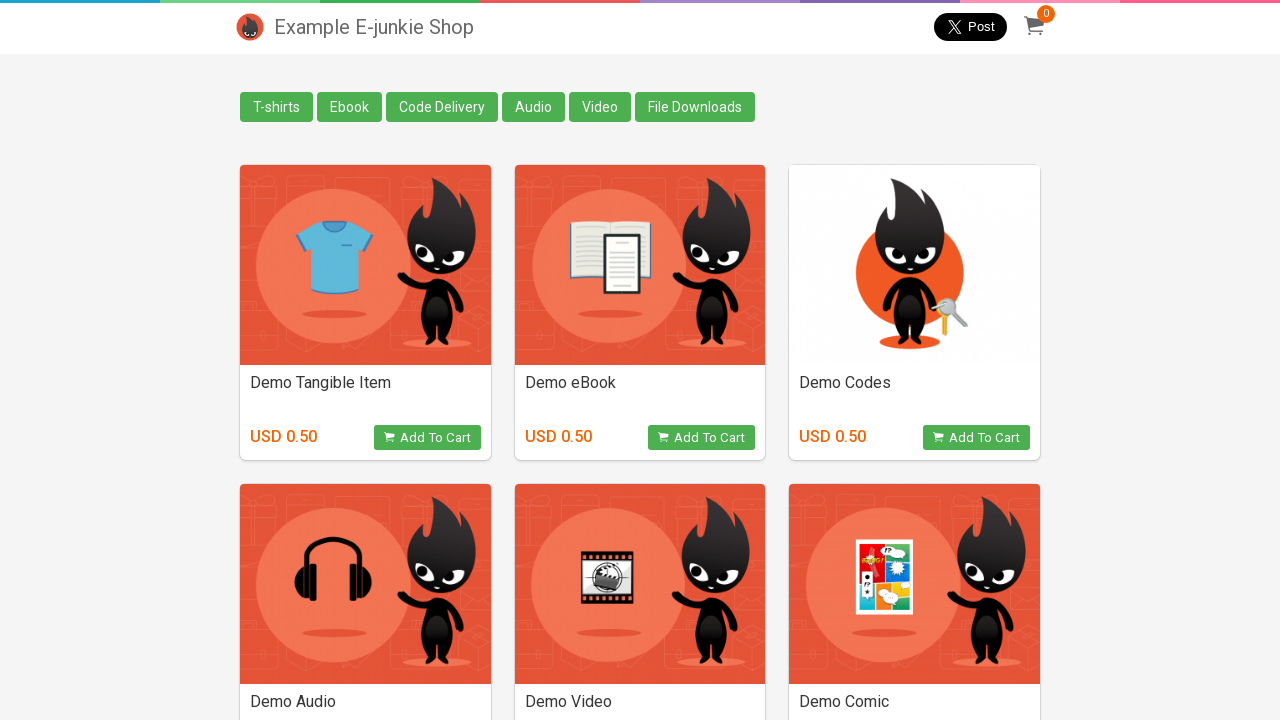

Clicked on Ebook link at (350, 107) on text=Ebook
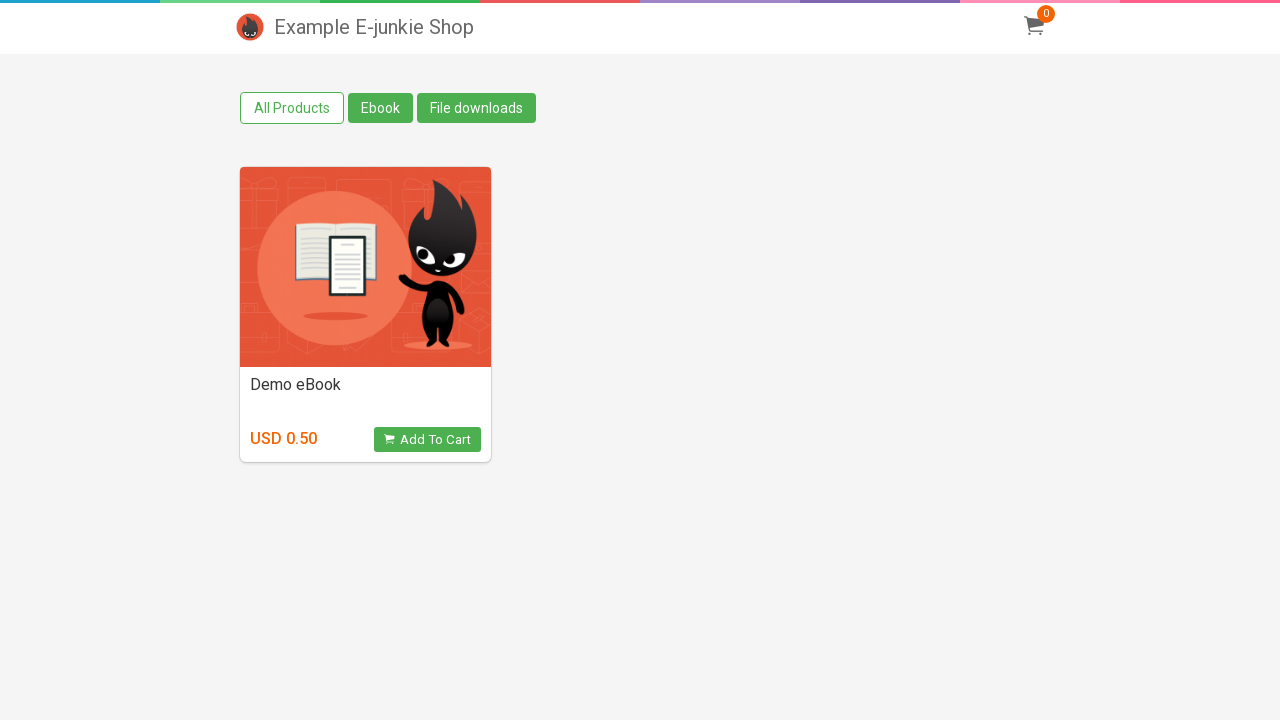

Clicked Add to Cart button at (427, 440) on button.view_product
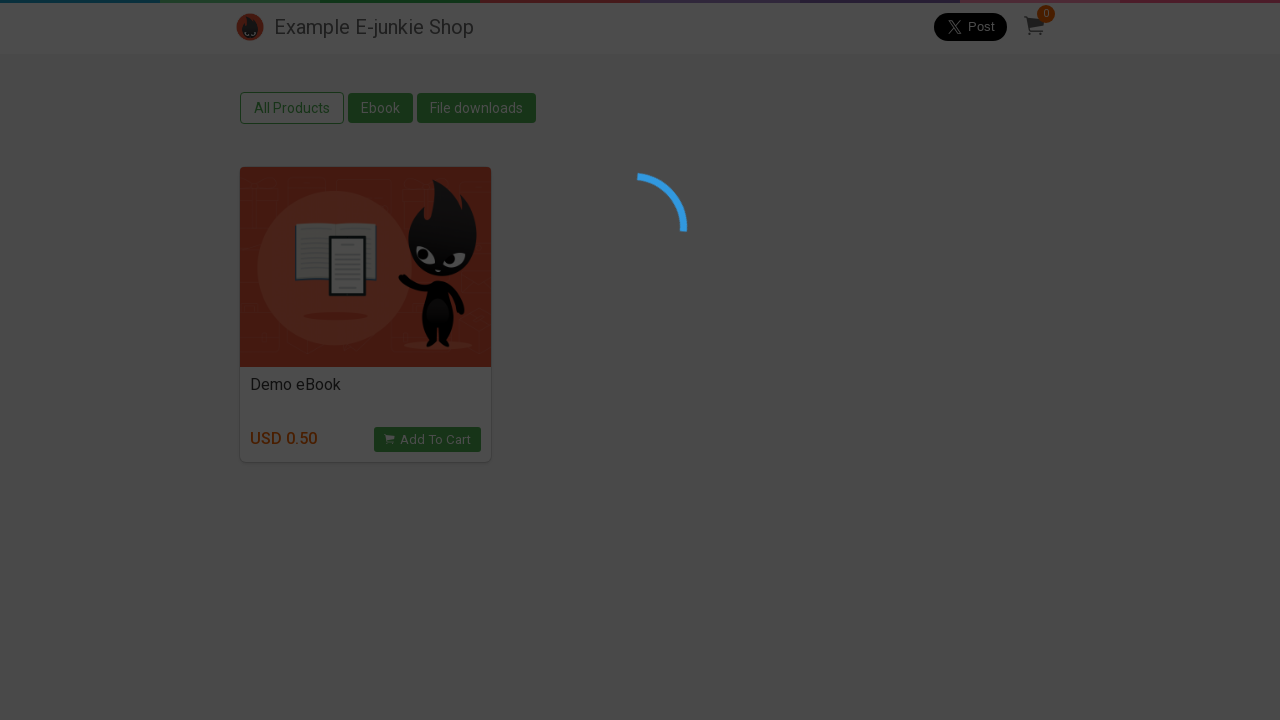

Payment iframe loaded
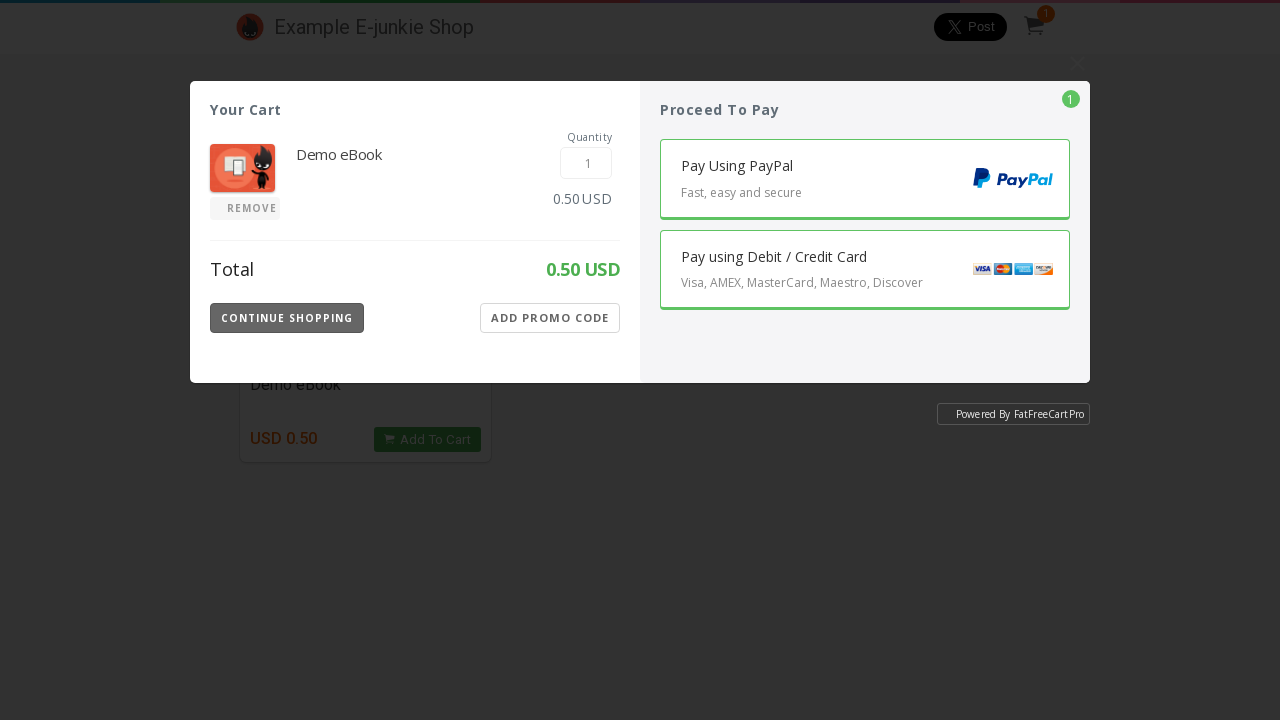

Switched to iframe content
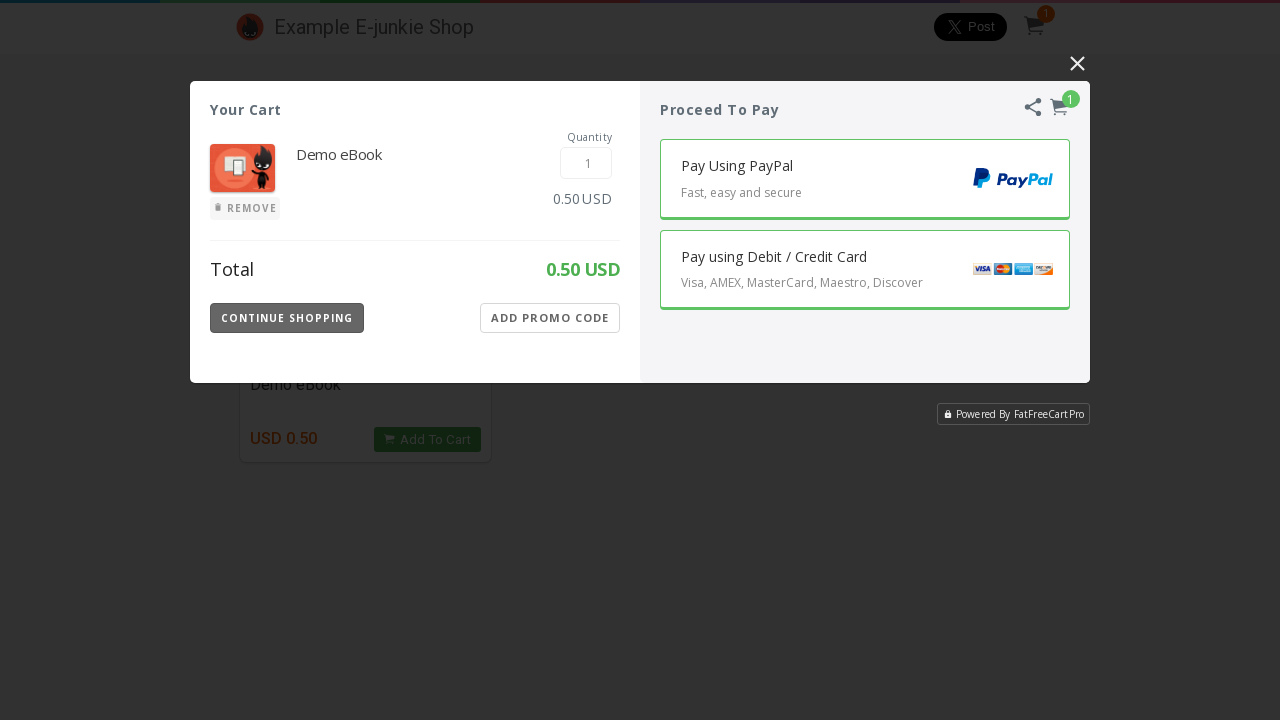

Credit card payment button loaded
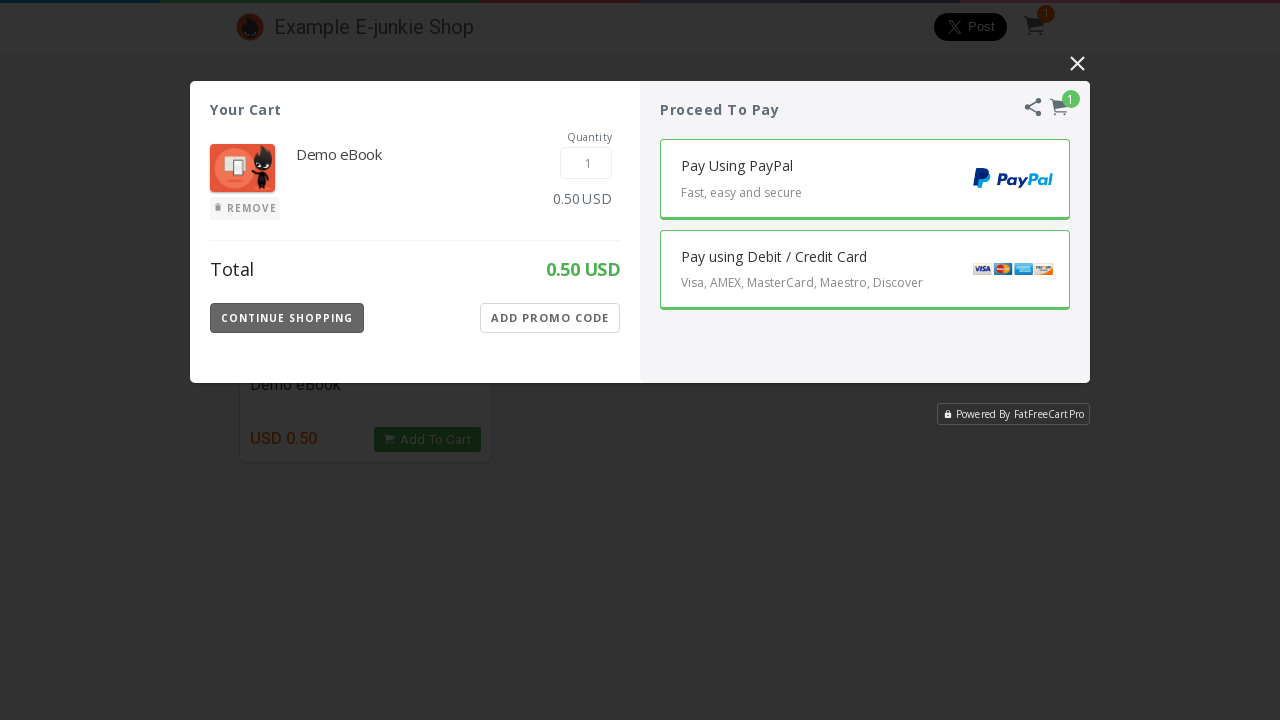

Clicked Pay using credit card button at (865, 270) on .Payment-Button.CC
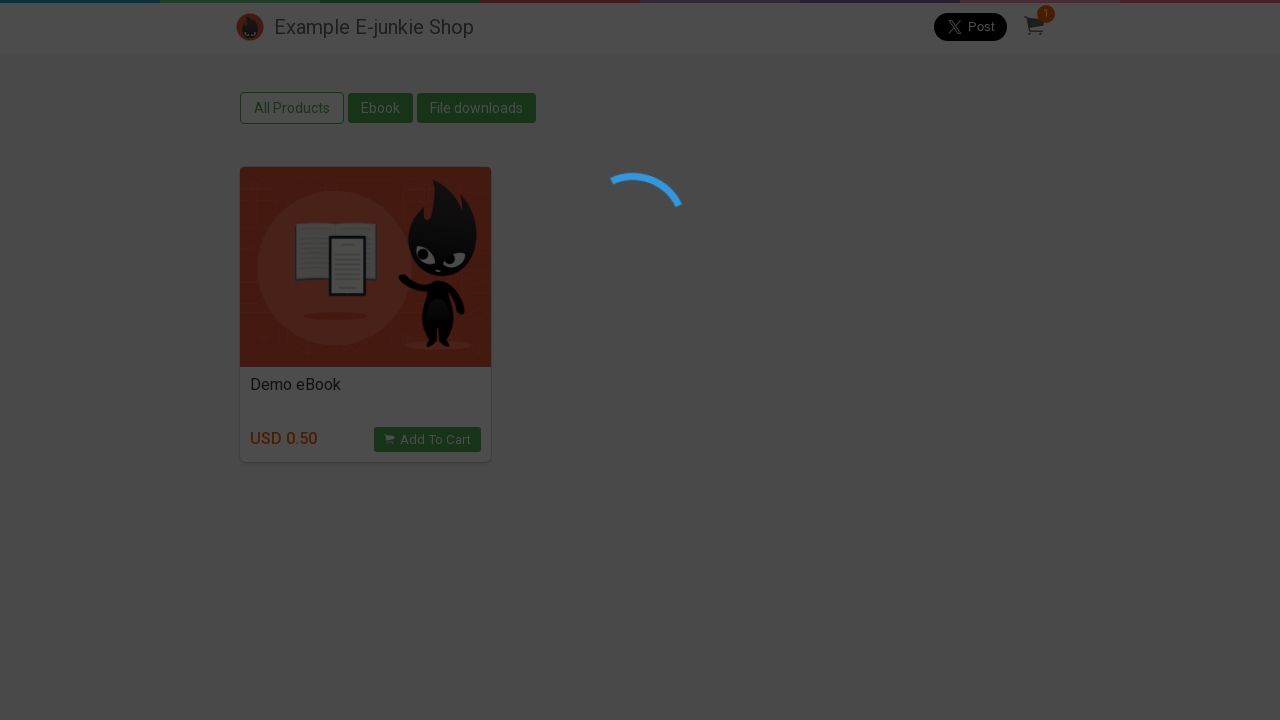

Pay button loaded
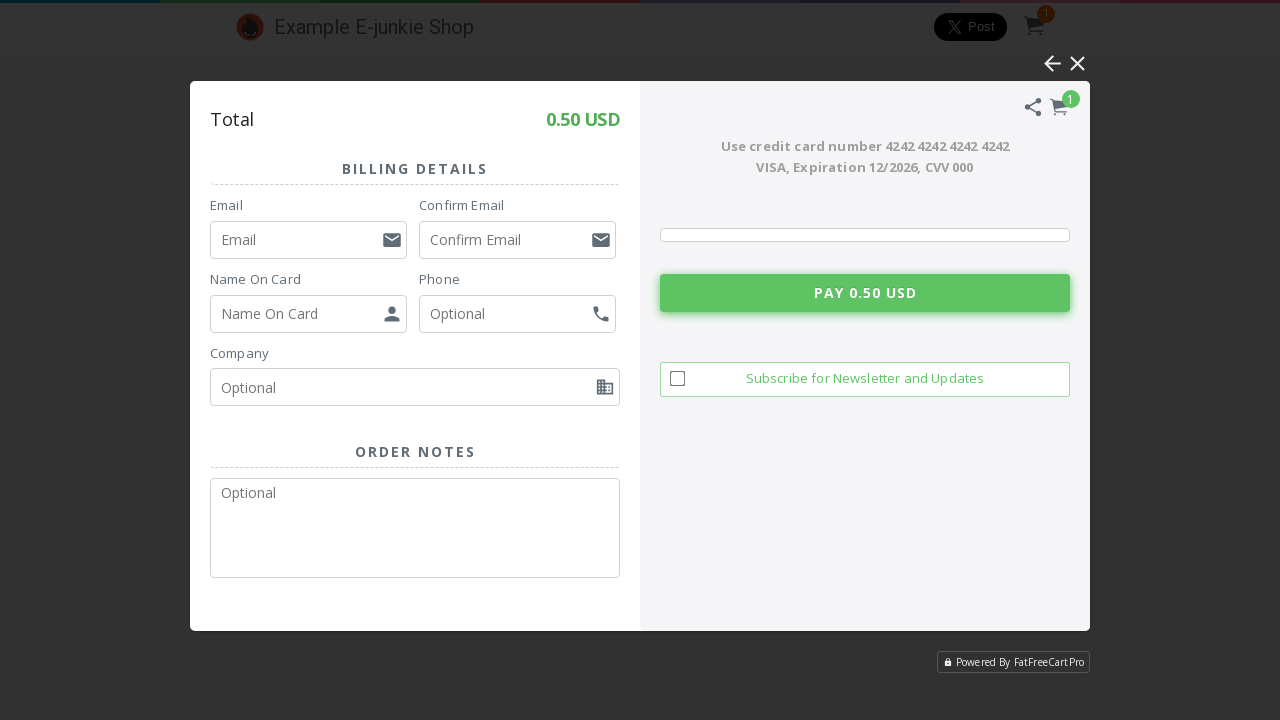

Clicked Pay button without filling form details at (865, 293) on .Pay-Button
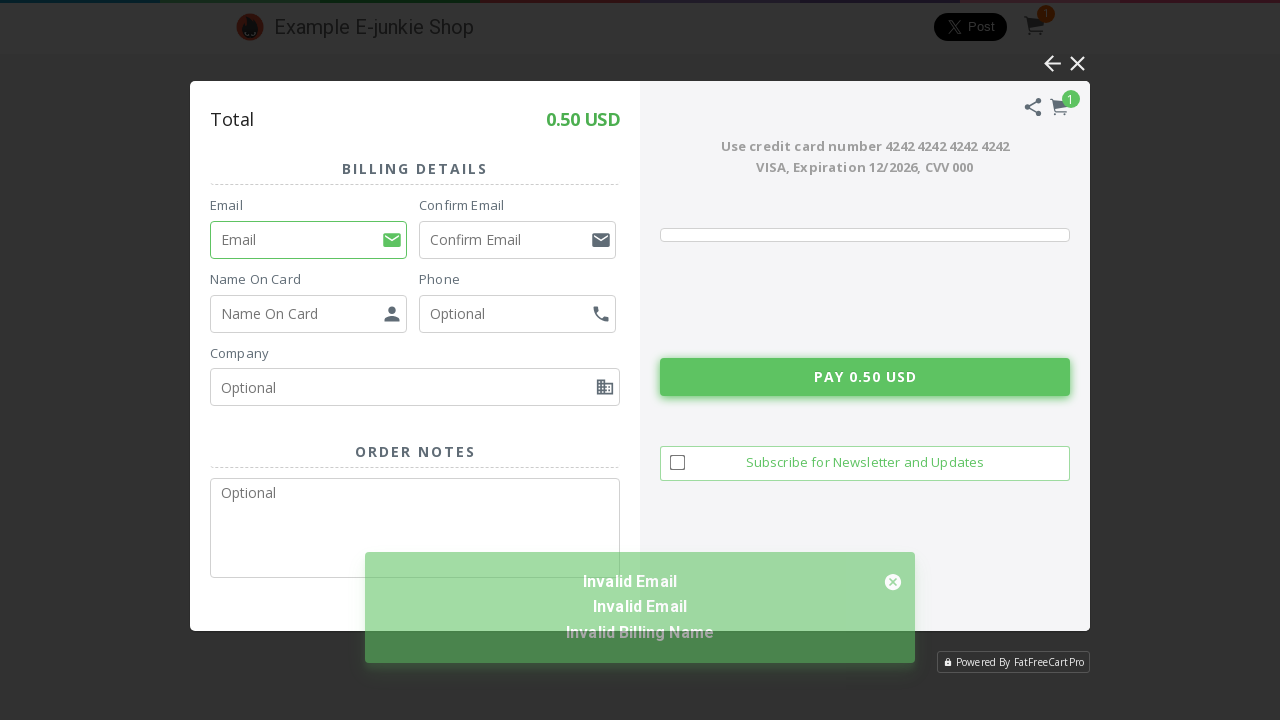

Validation error message 'Invalid Email' appeared
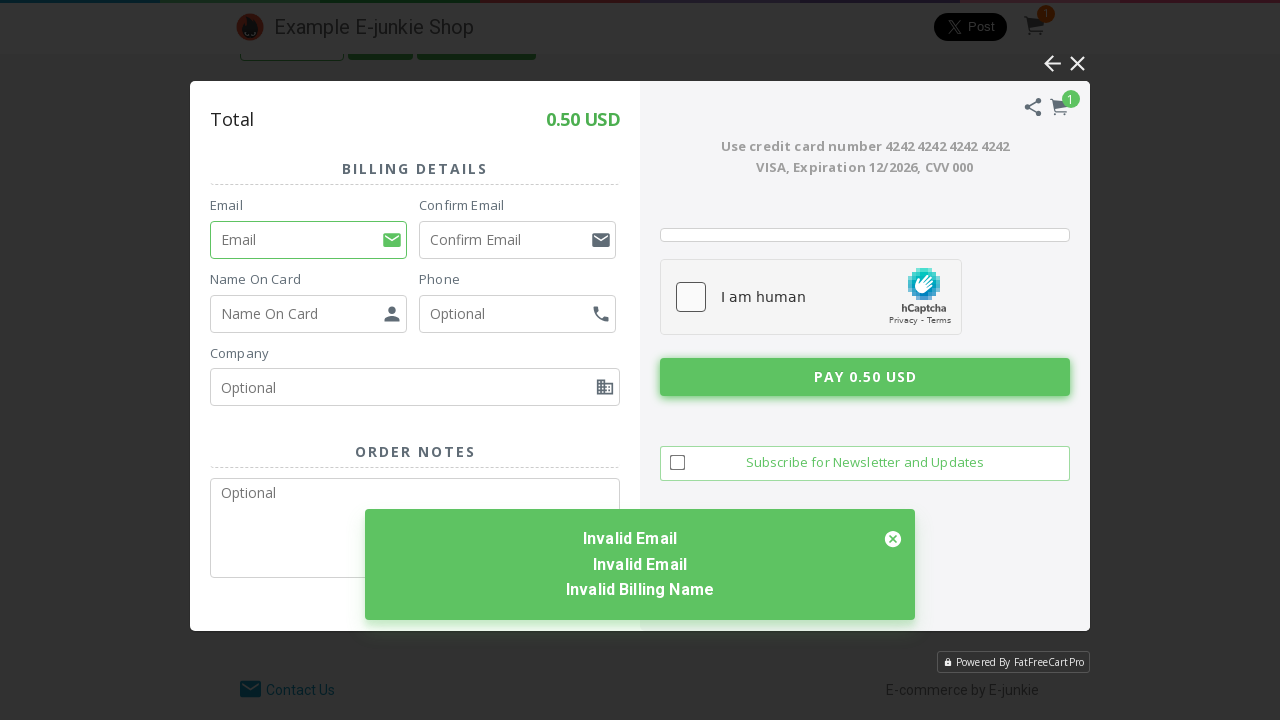

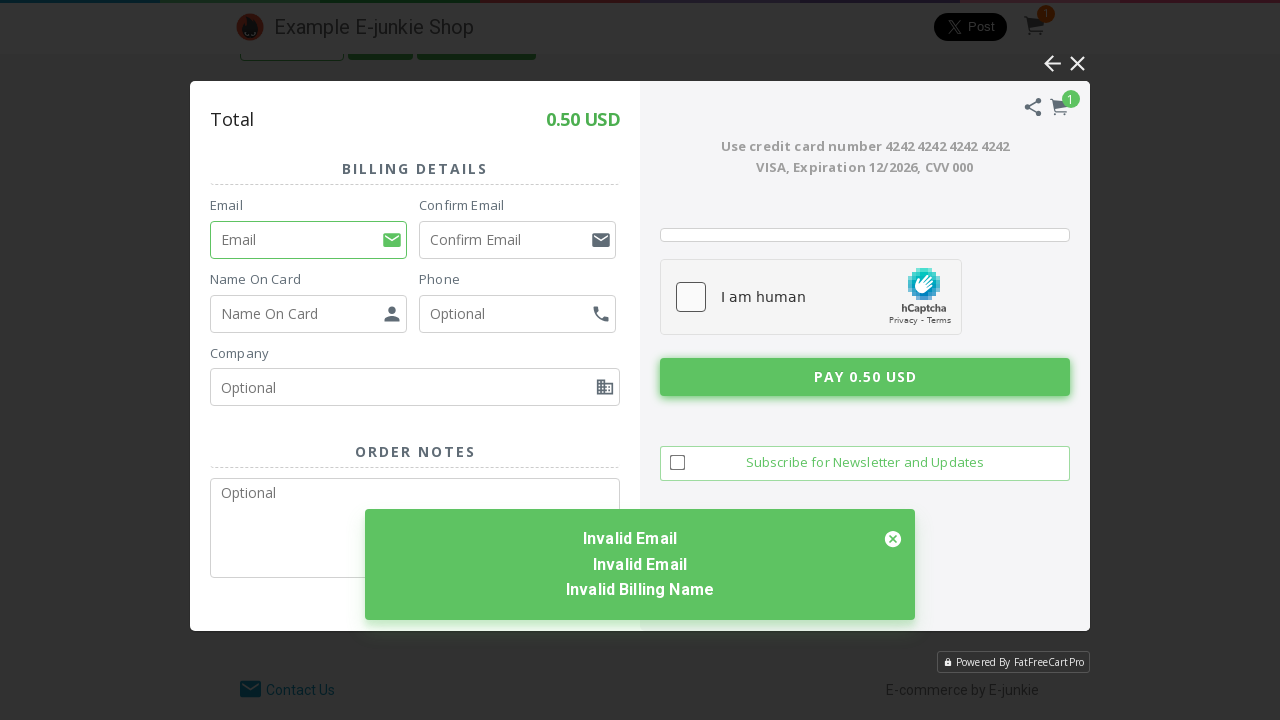